Tests radio button functionality for trip type selection and verifies that the return date field is enabled when round trip is selected

Starting URL: https://rahulshettyacademy.com/dropdownsPractise/

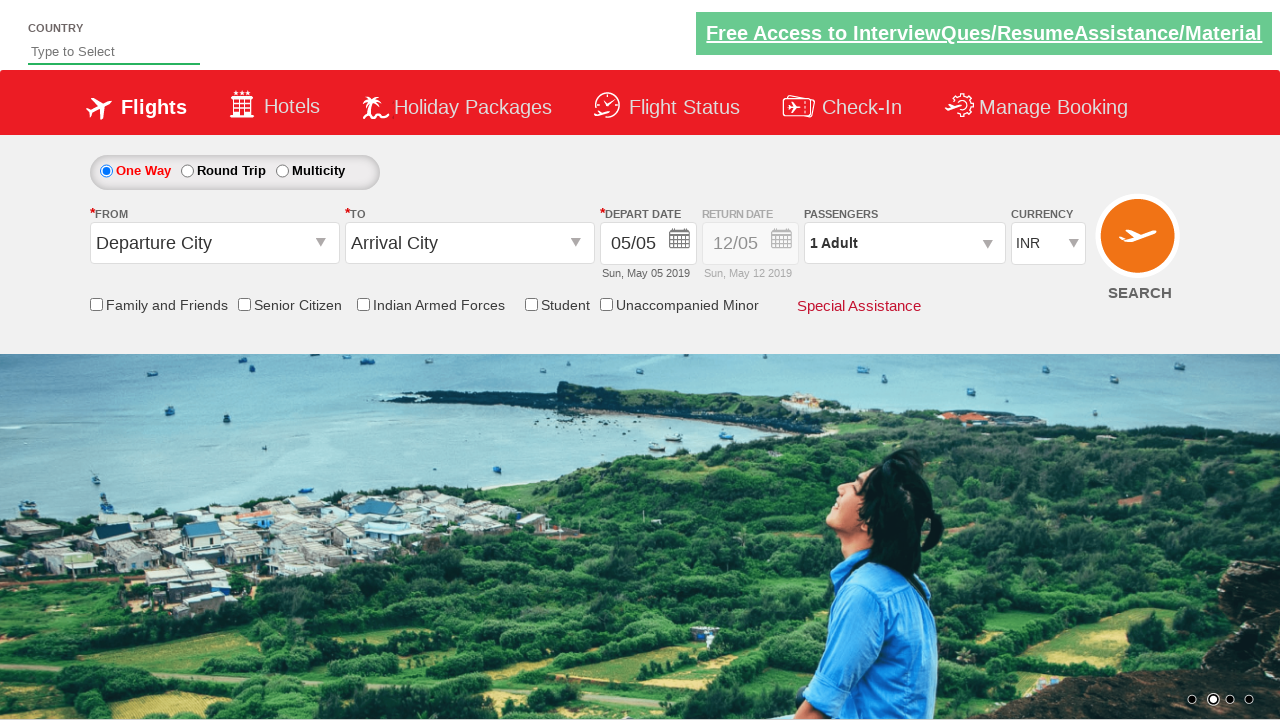

Retrieved initial style attribute of return date field
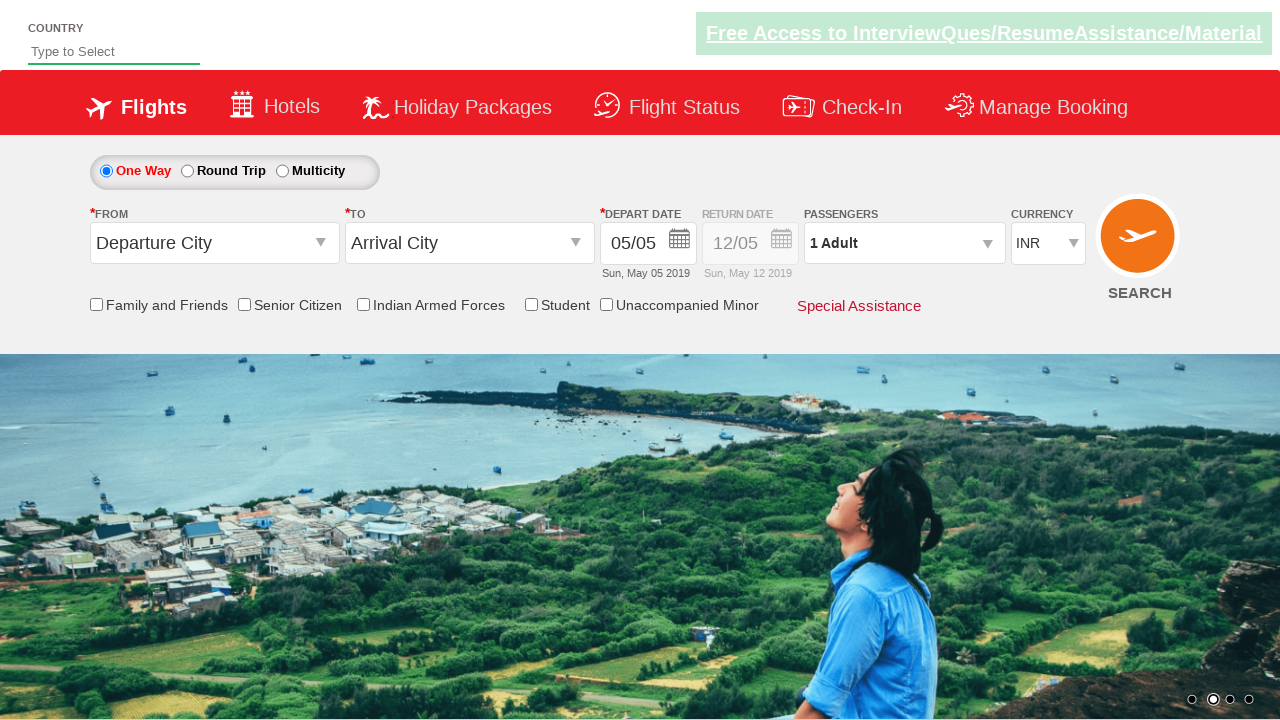

Clicked round trip radio button option at (187, 171) on #ctl00_mainContent_rbtnl_Trip_1
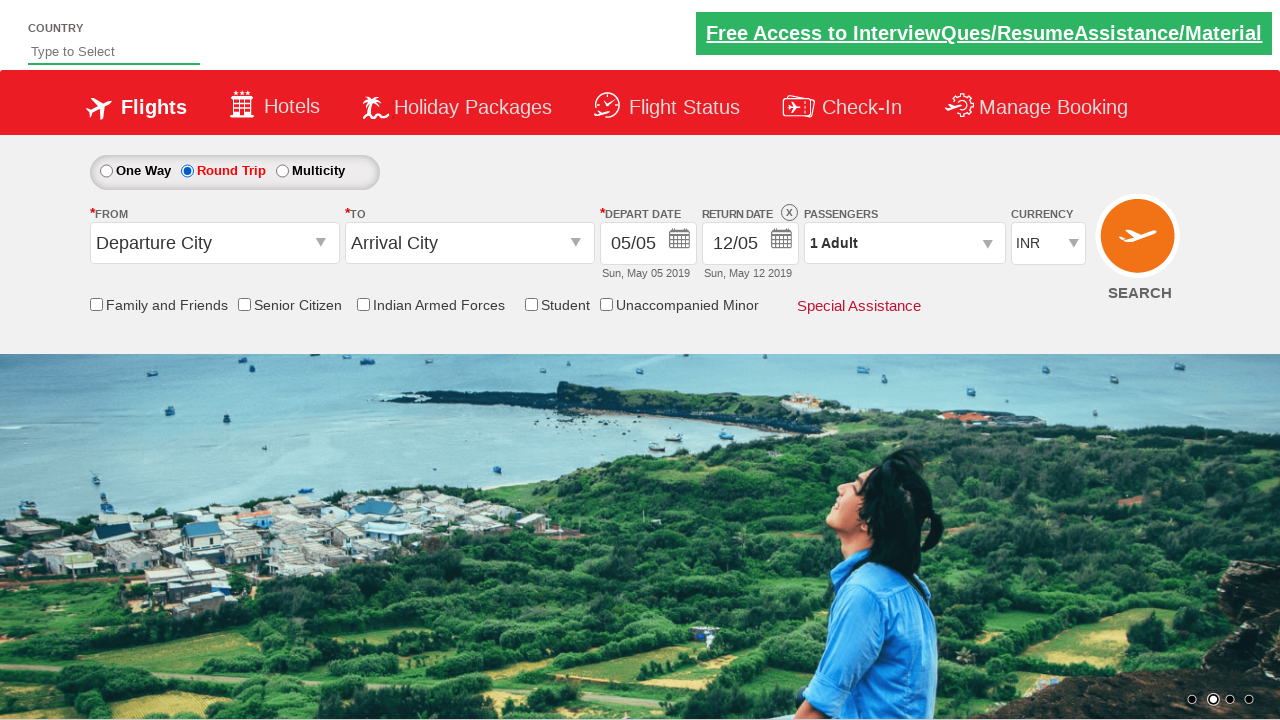

Retrieved updated style attribute of return date field after selecting round trip
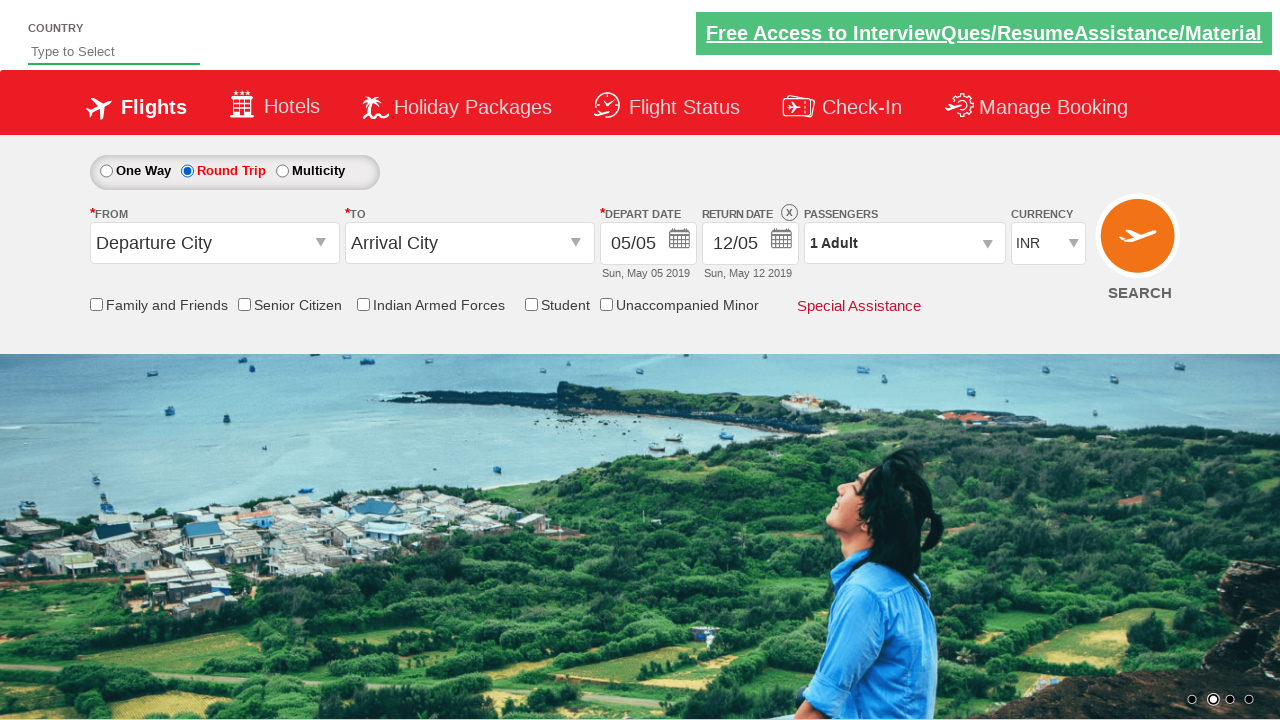

Verified that return date field is enabled for round trip selection
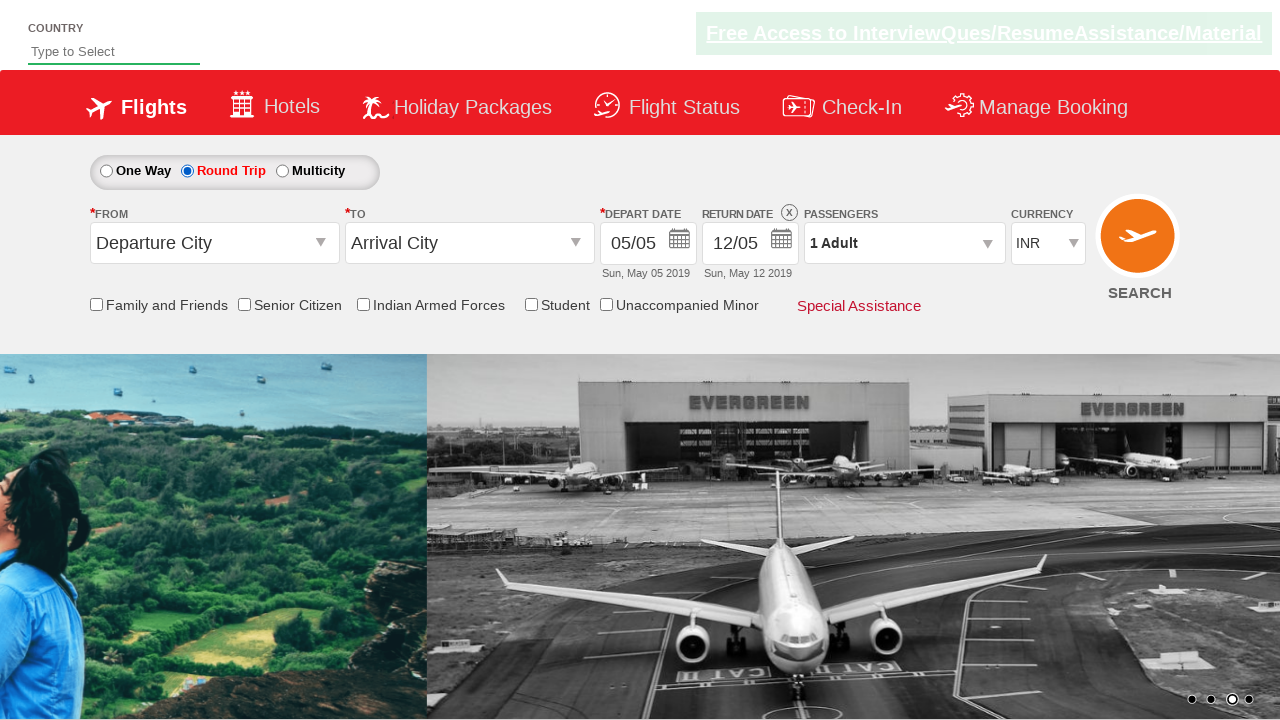

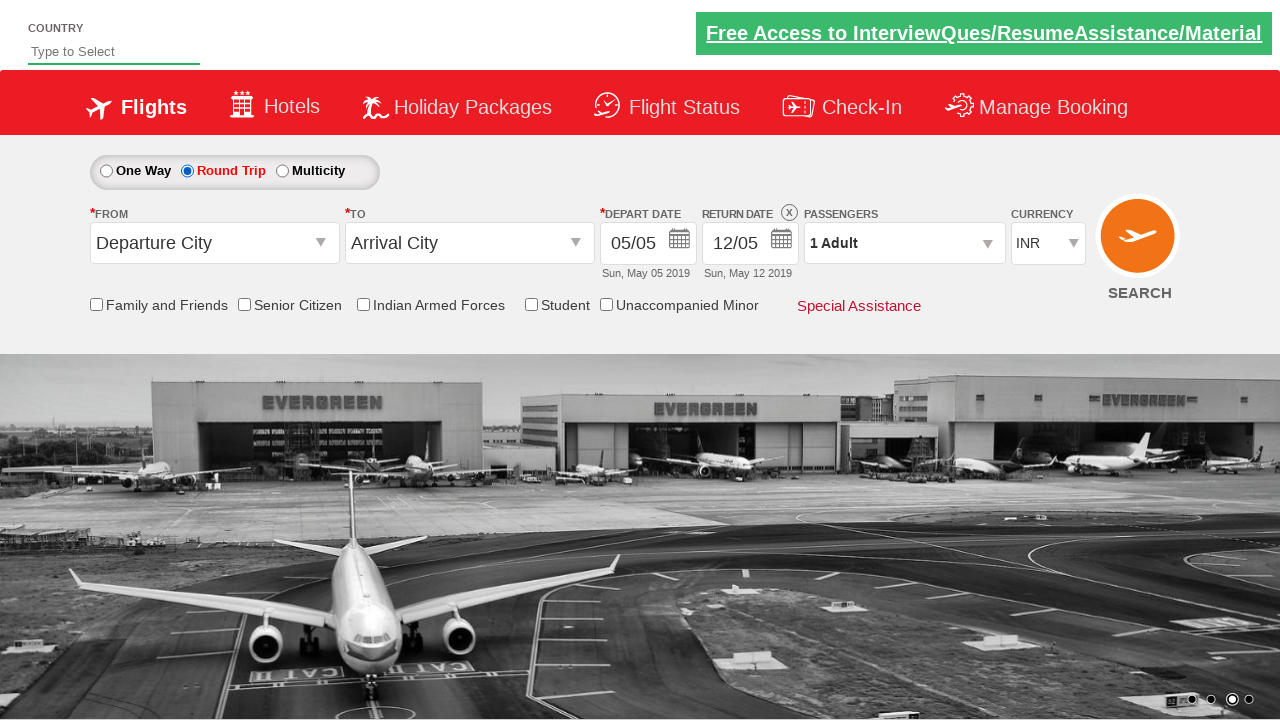